Tests a login flow including incorrect login attempt, password reset flow, and successful login with correct credentials

Starting URL: https://rahulshettyacademy.com/locatorspractice/

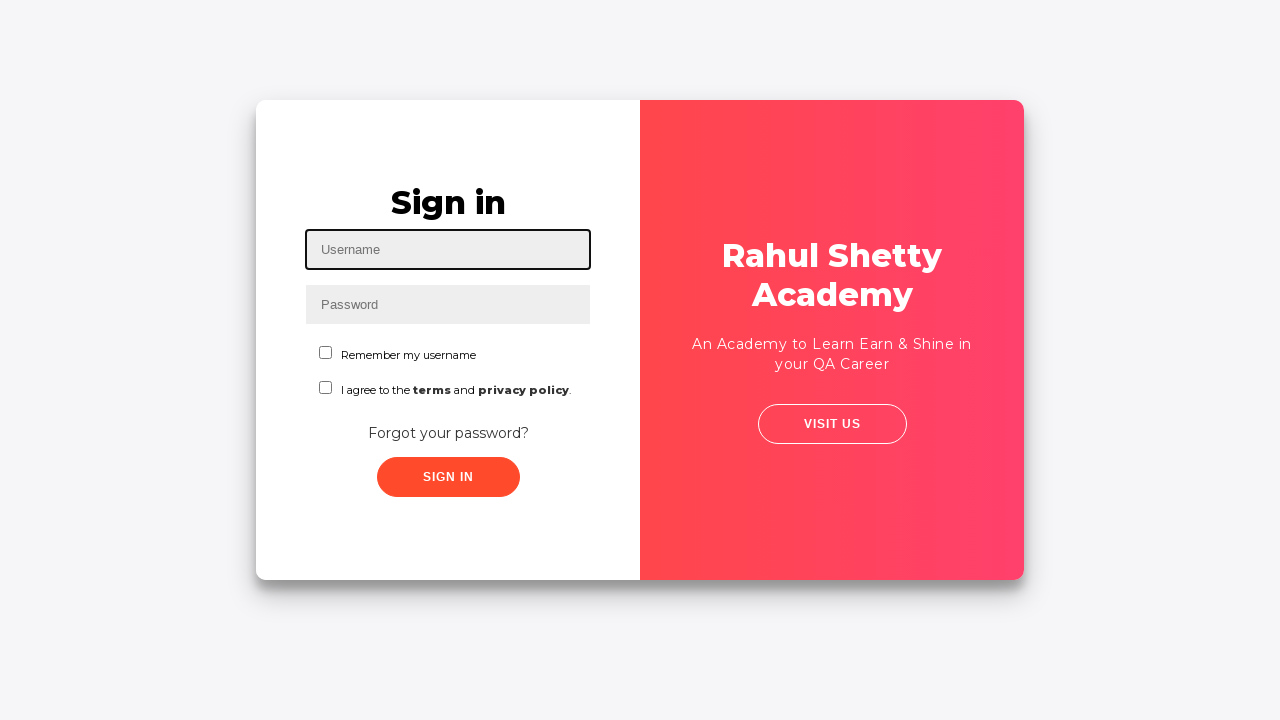

Filled username field with 'rahul' on #inputUsername
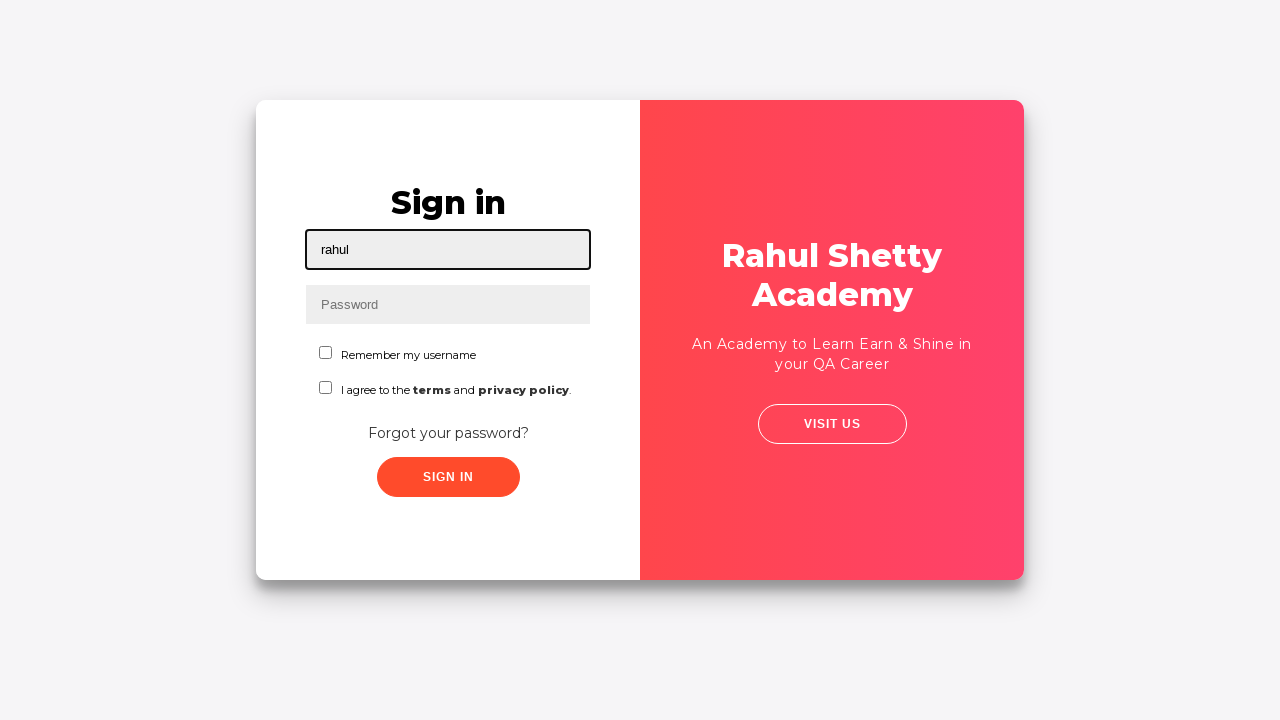

Filled password field with 'hello123' on input[name='inputPassword']
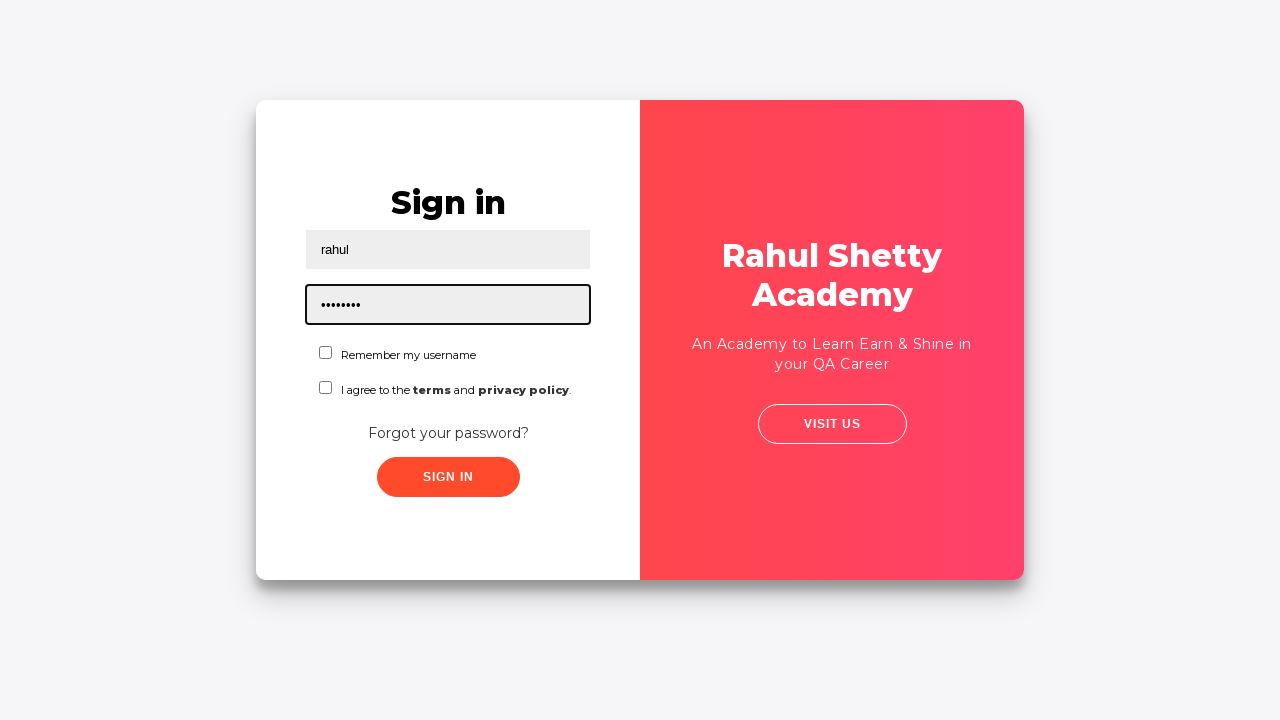

Clicked sign in button with incorrect credentials at (448, 477) on .signInBtn
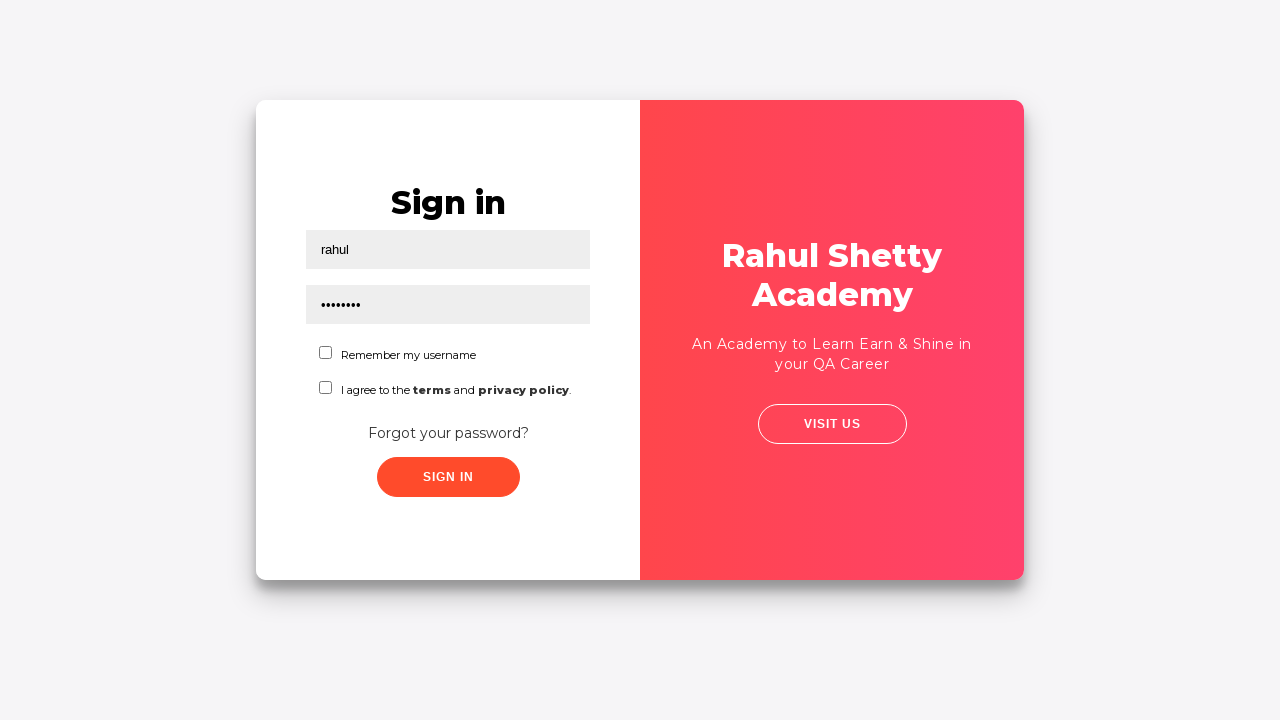

Error message appeared confirming incorrect login attempt
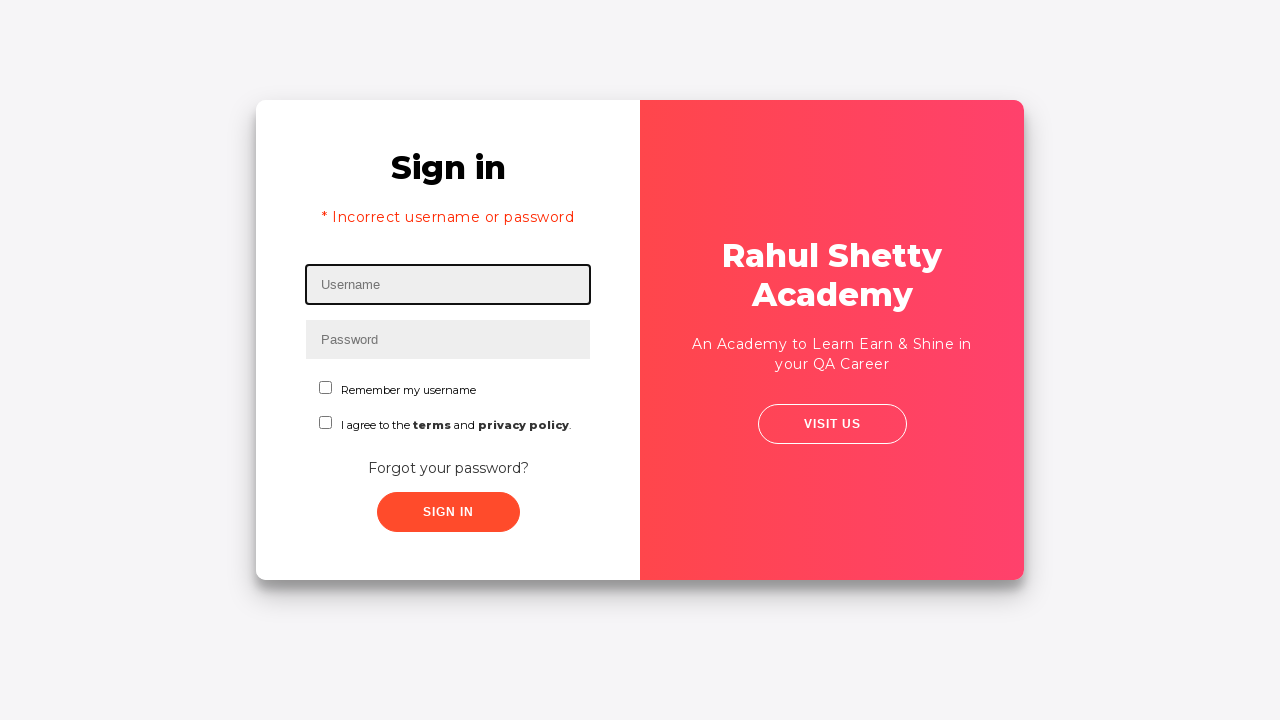

Clicked 'Forgot your password?' link to initiate password reset at (448, 468) on text=Forgot your password?
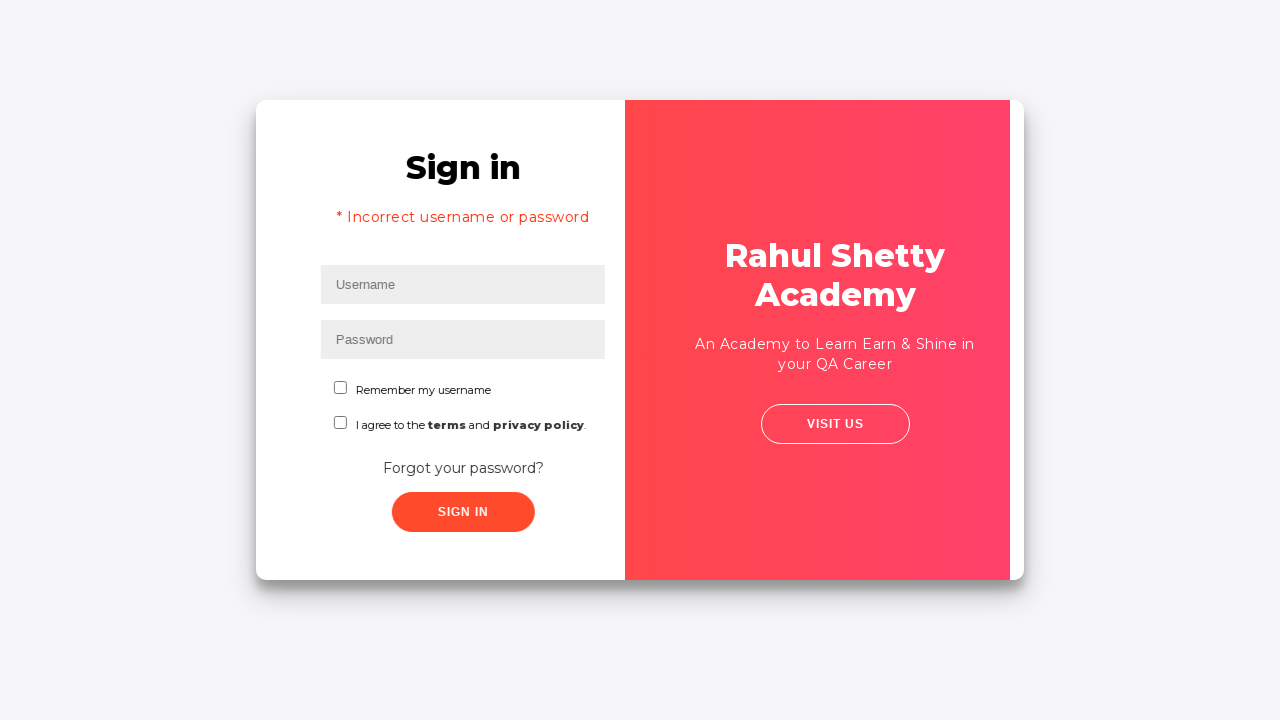

Filled name field with 'test' in password reset form on input[placeholder='Name']
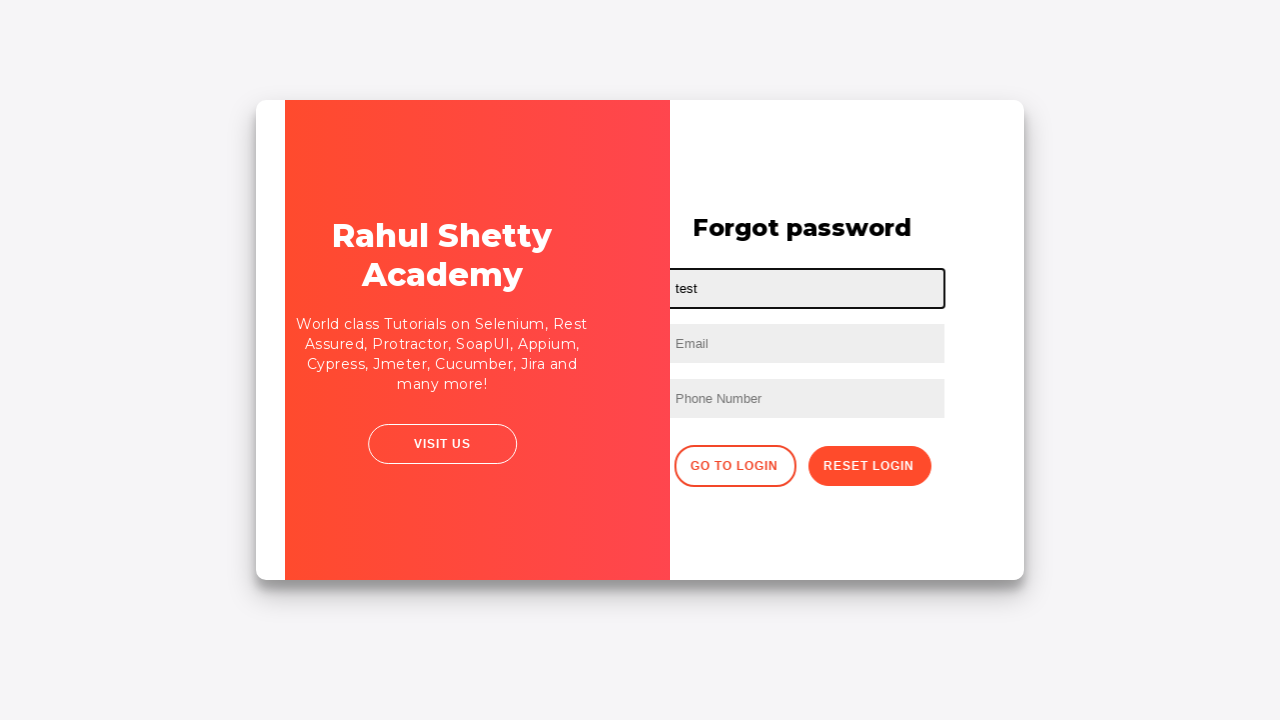

Filled email field with 'test@gmail.com' in password reset form on input[placeholder='Email']
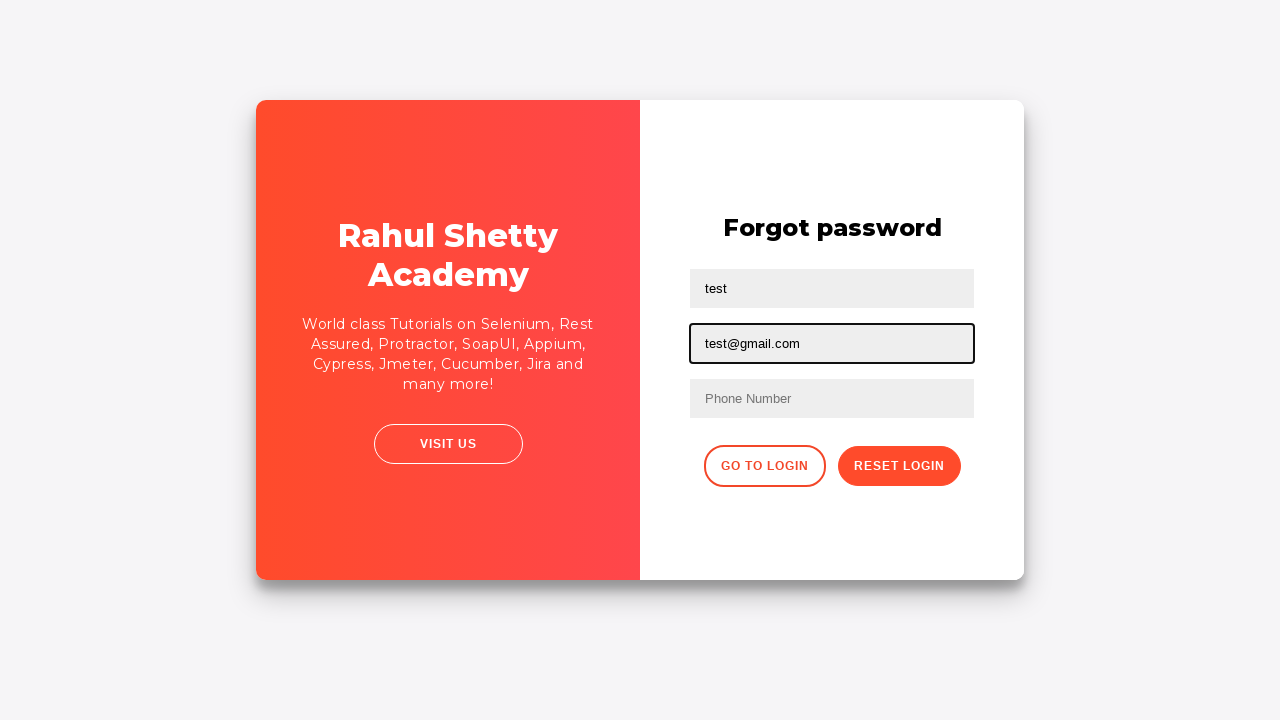

Filled phone number field with '98878798798' in password reset form on //input[@type='text'][3]
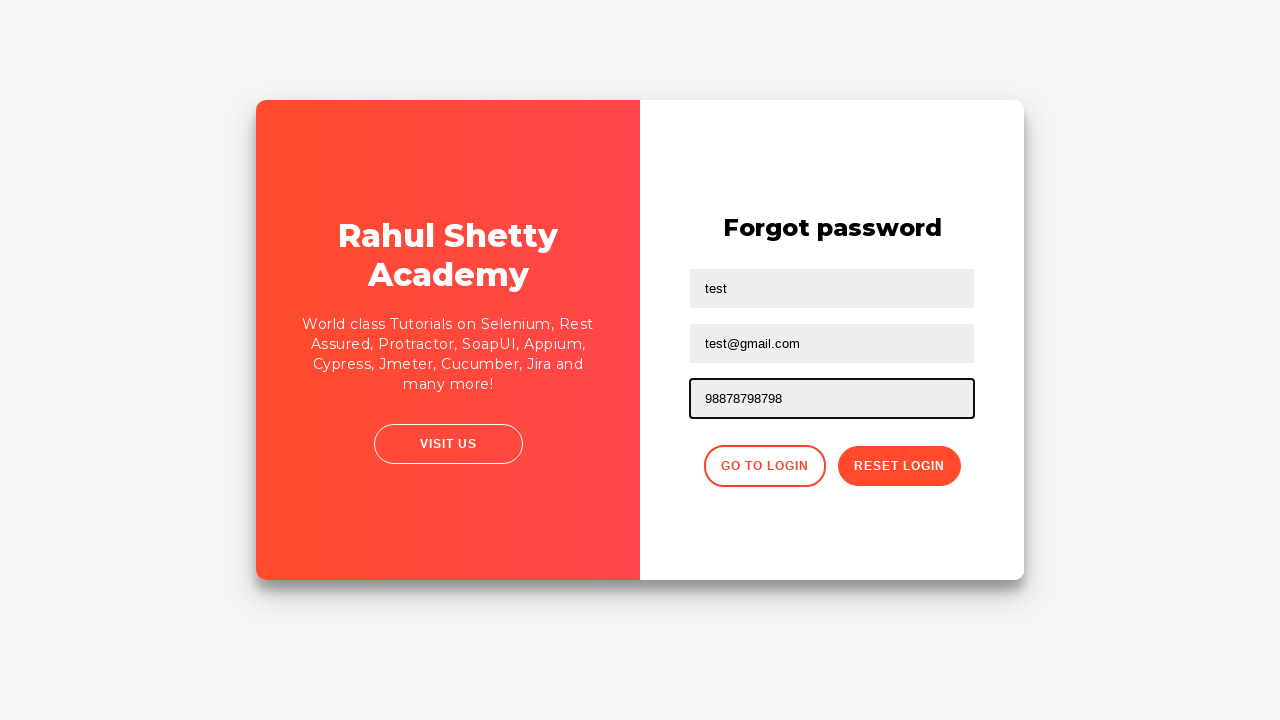

Clicked reset password button to submit form at (899, 466) on .reset-pwd-btn
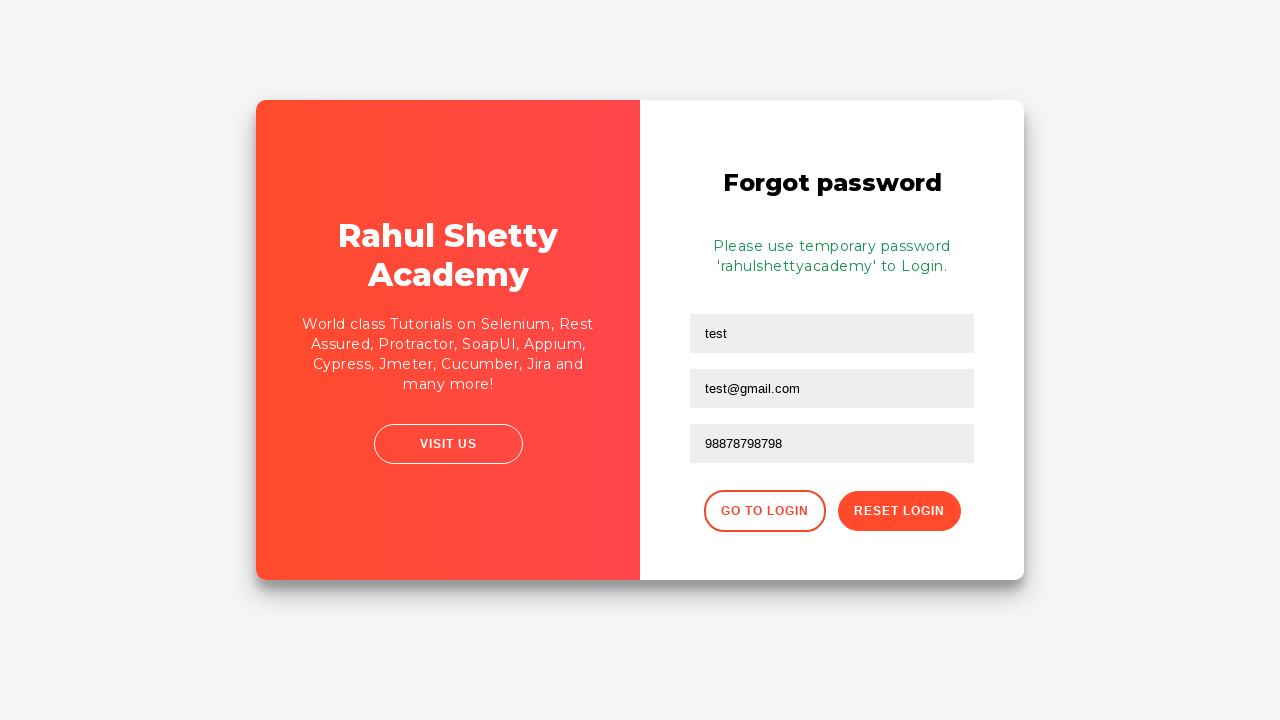

Information message appeared after password reset submission
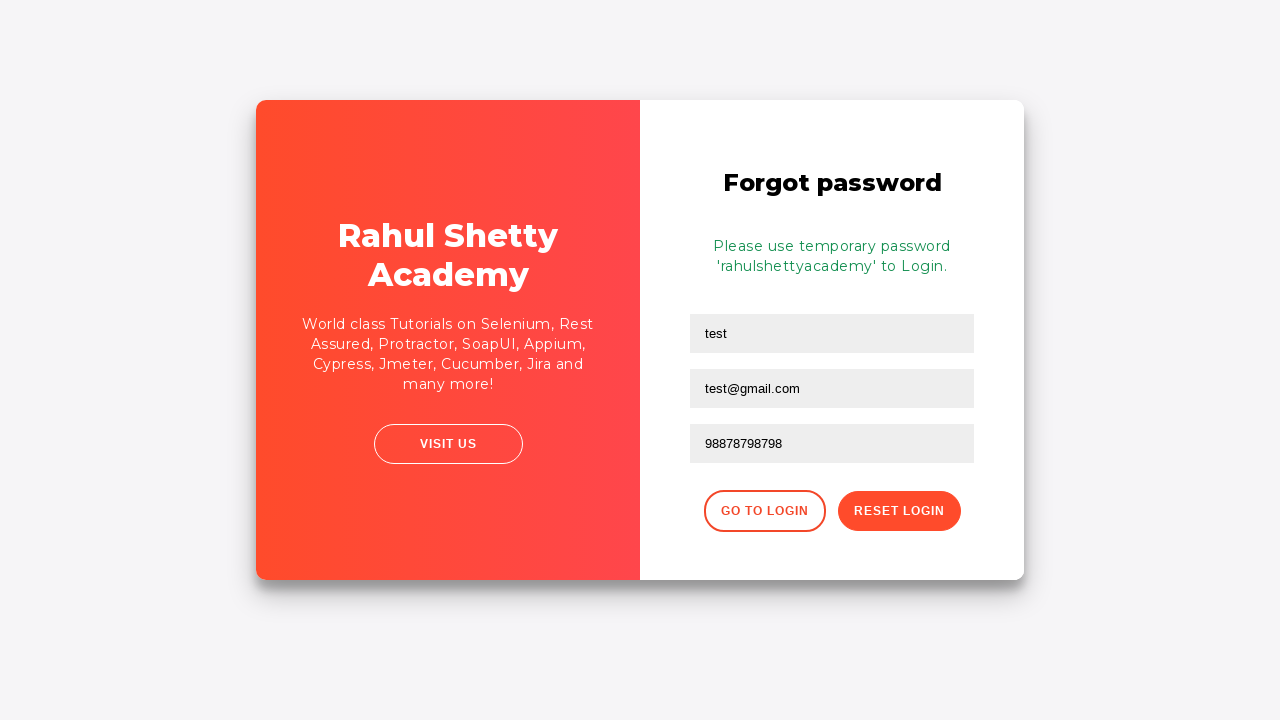

Cleared phone number field on //input[@type='text'][3]
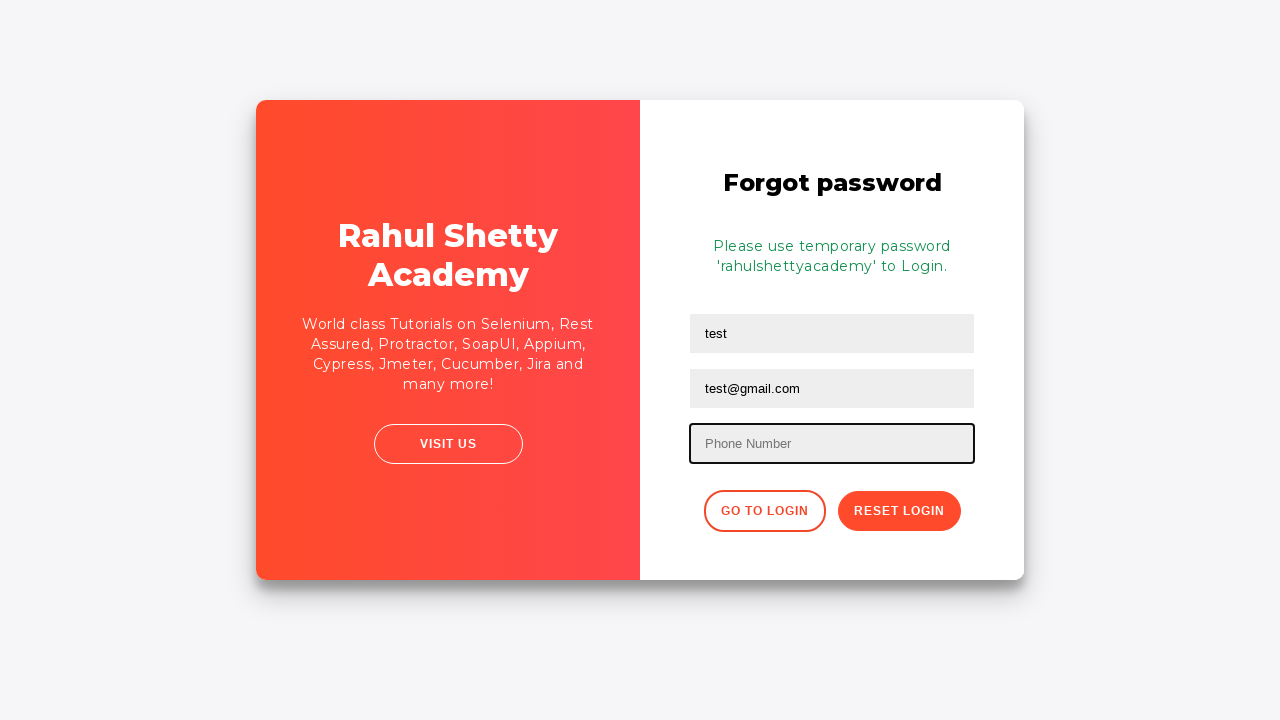

Filled field with '99999999' on input[type='text']:nth-child(5)
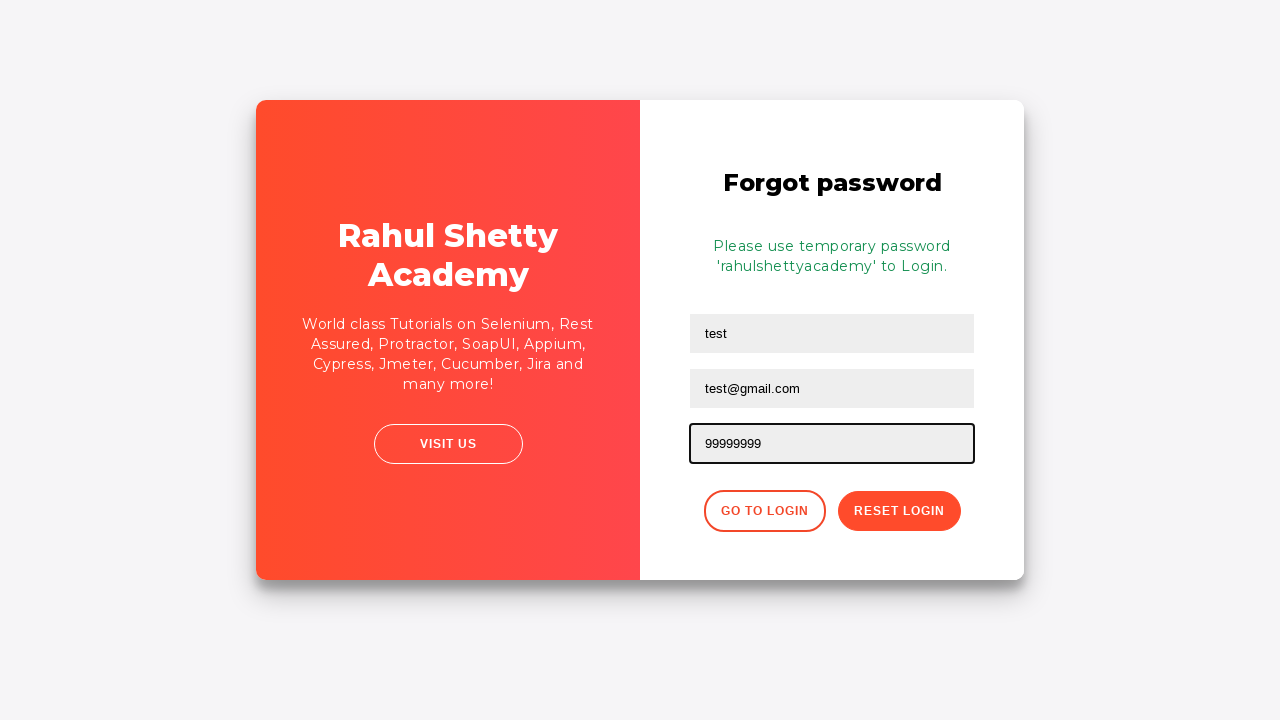

Cleared field on input[type='text']:nth-child(5)
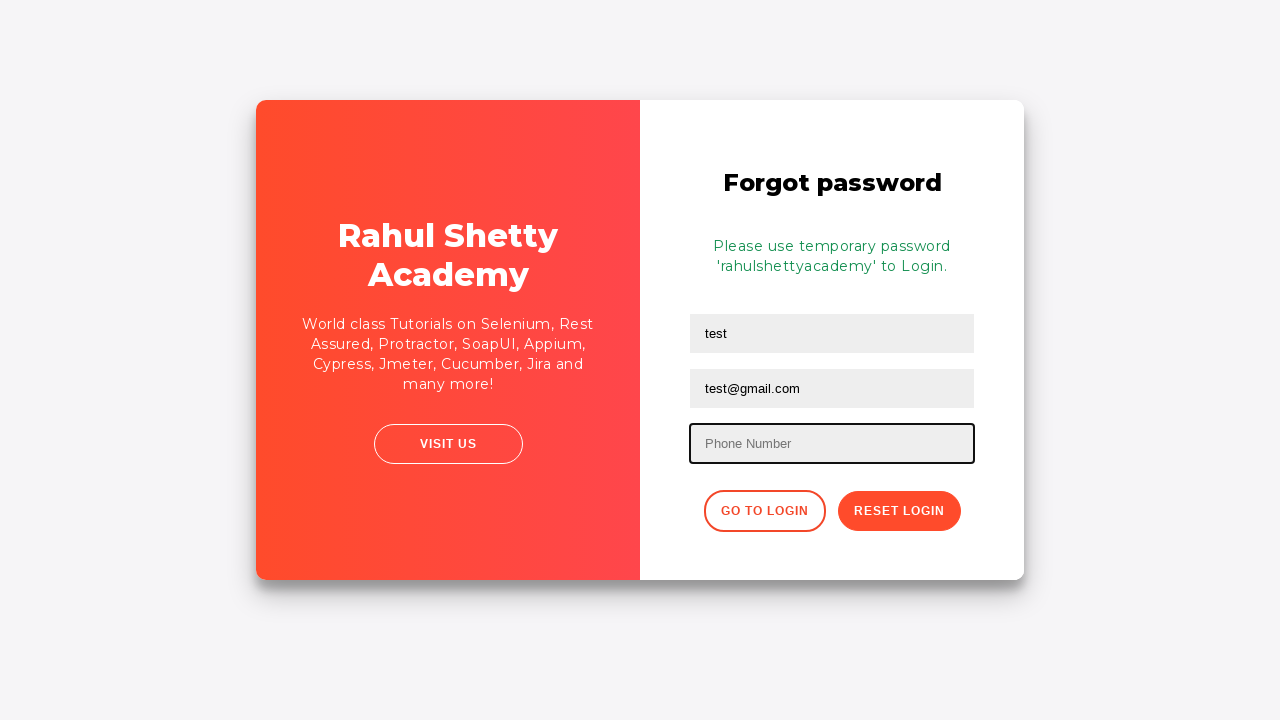

Filled form field with '12121212' on //form/input[3]
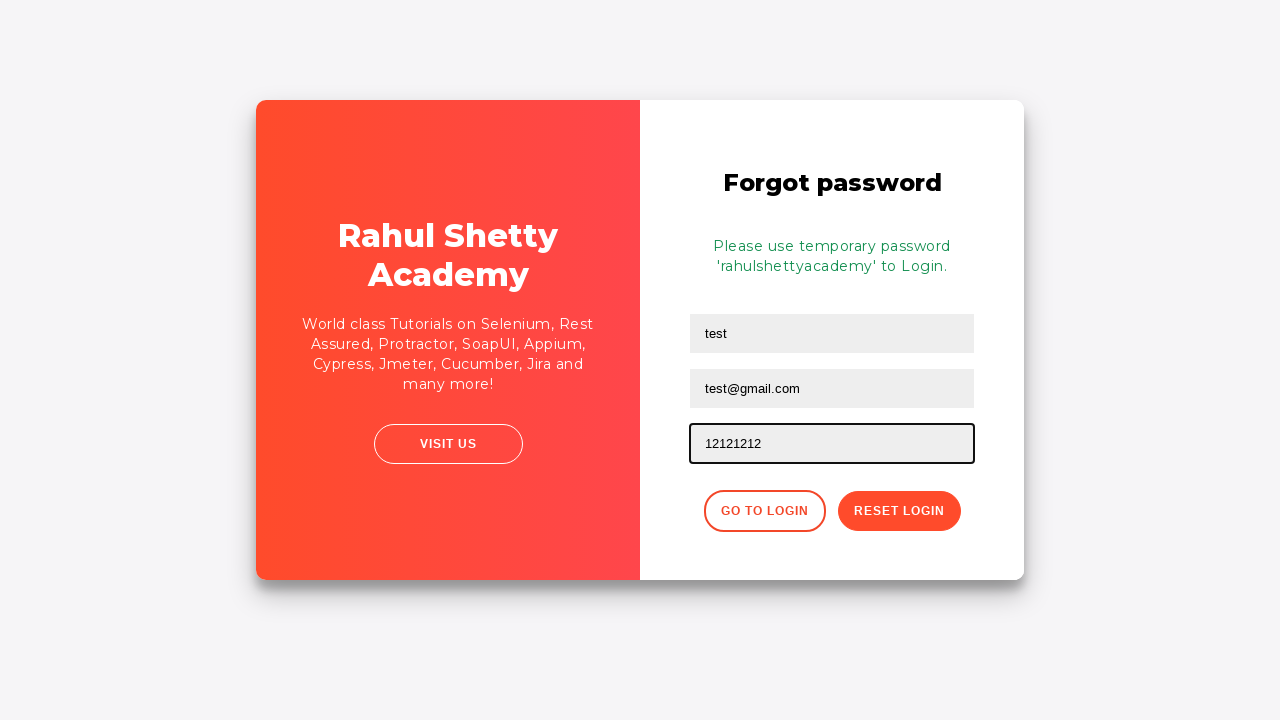

Clicked button to return to login page from password reset at (764, 511) on xpath=//div[@class='forgot-pwd-btn-conainer']/button[1]
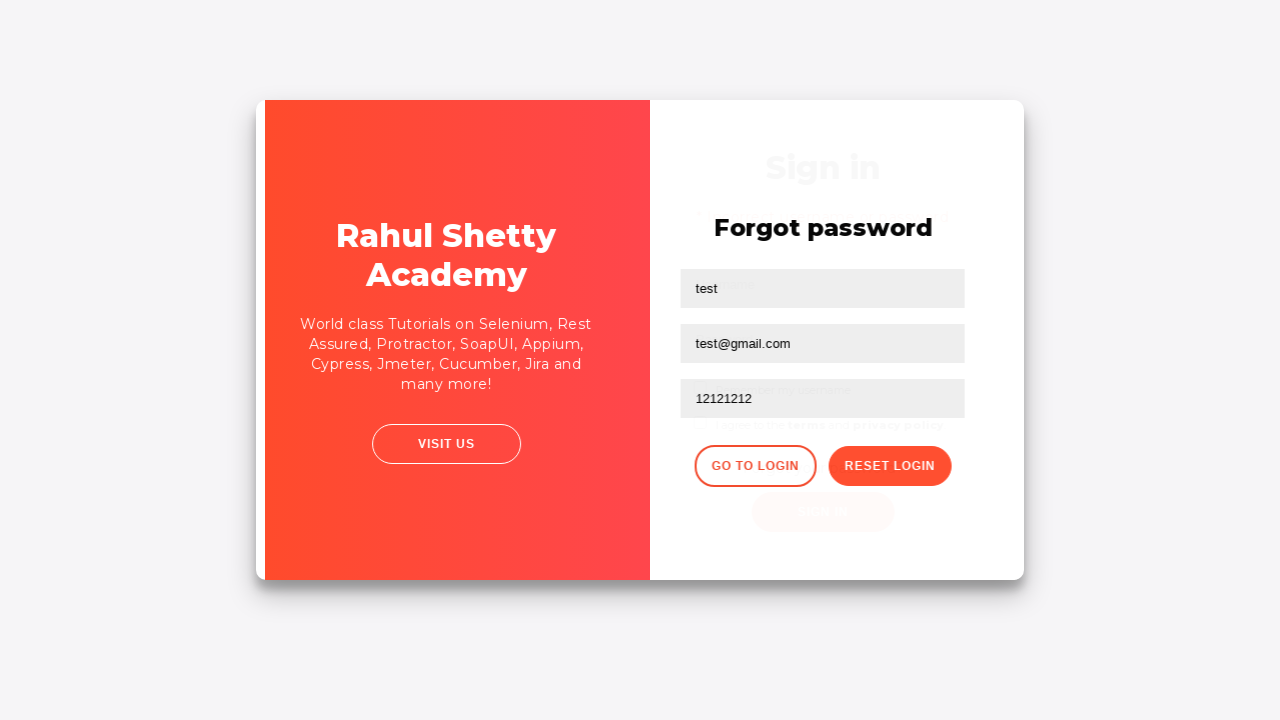

Waited 2 seconds for login page to fully load
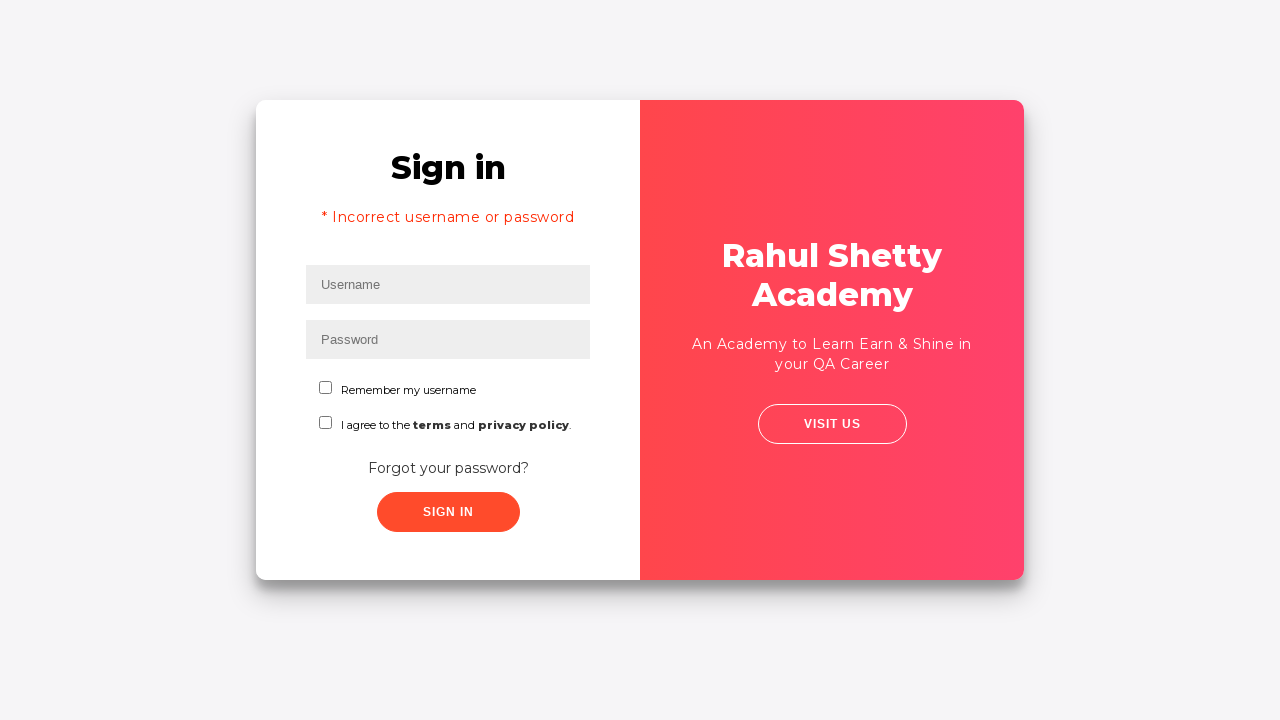

Filled username field with 'rahul' for successful login attempt on input[placeholder='Username']
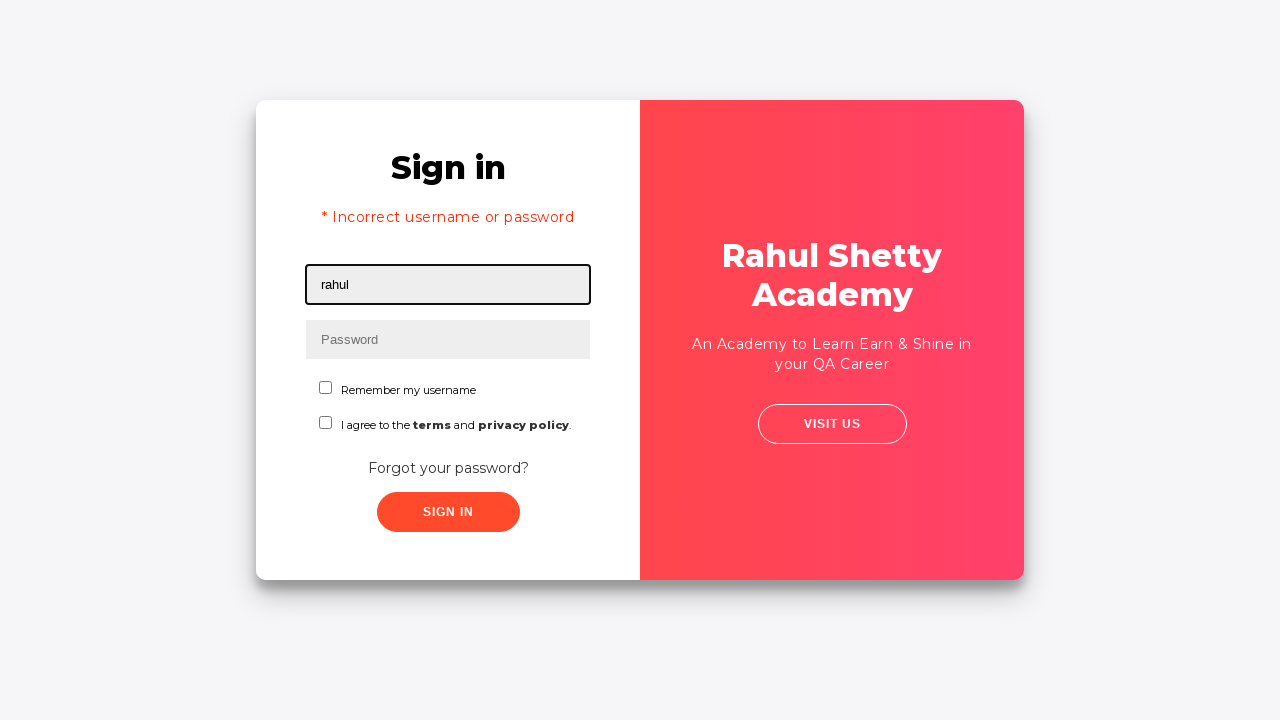

Filled password field with correct password 'rahulshettyacademy' on input[name='inputPassword']
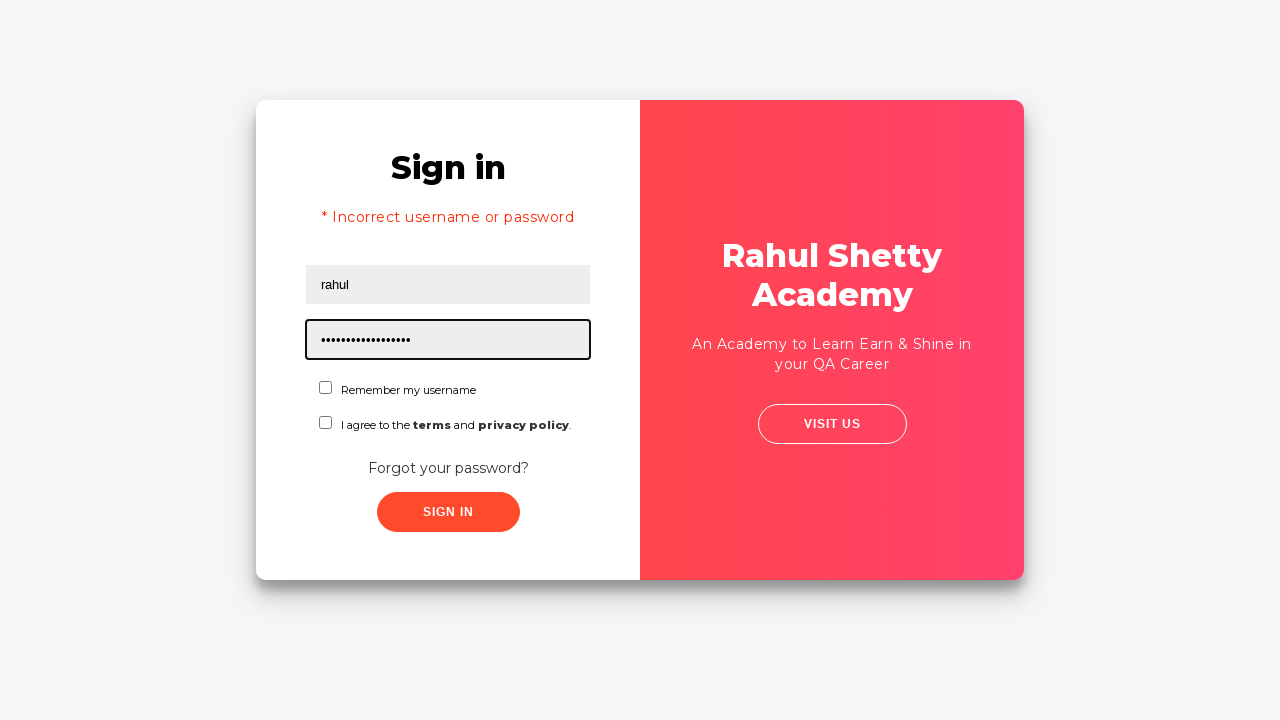

Checked the checkbox to agree to terms/conditions at (326, 388) on #chkboxOne
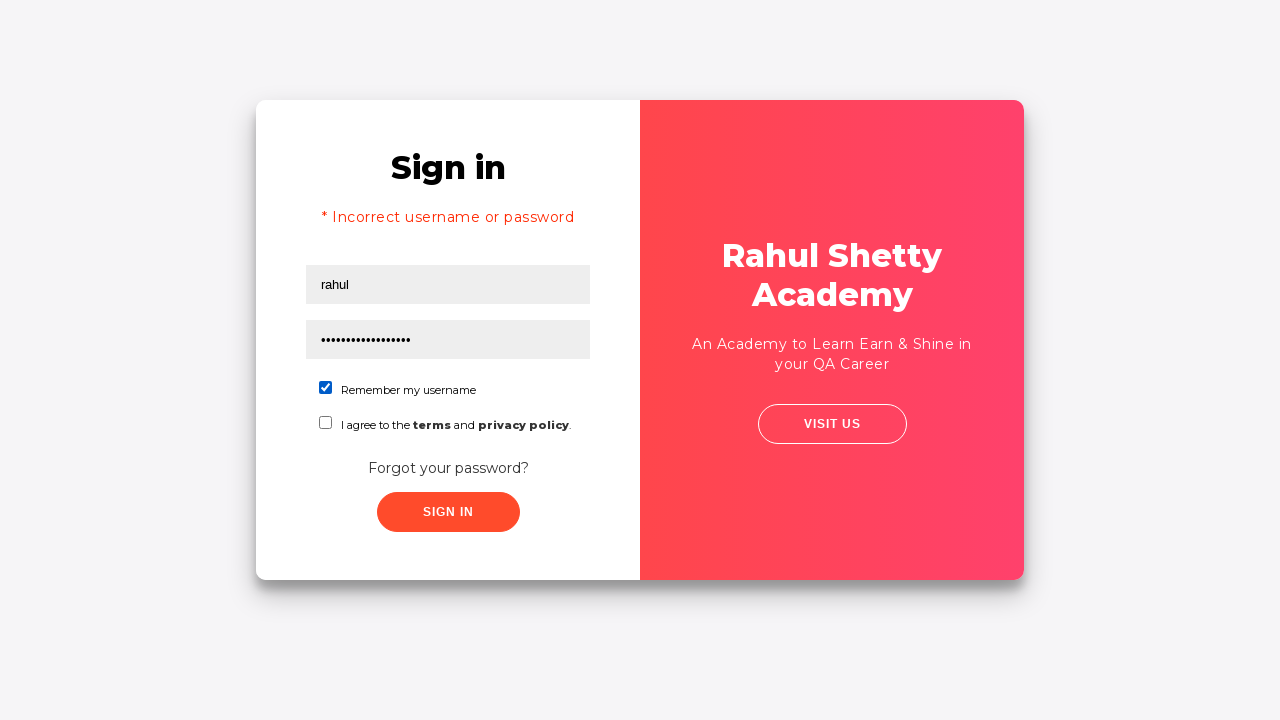

Clicked sign in button with correct credentials at (448, 512) on xpath=//button[@class='submit signInBtn']
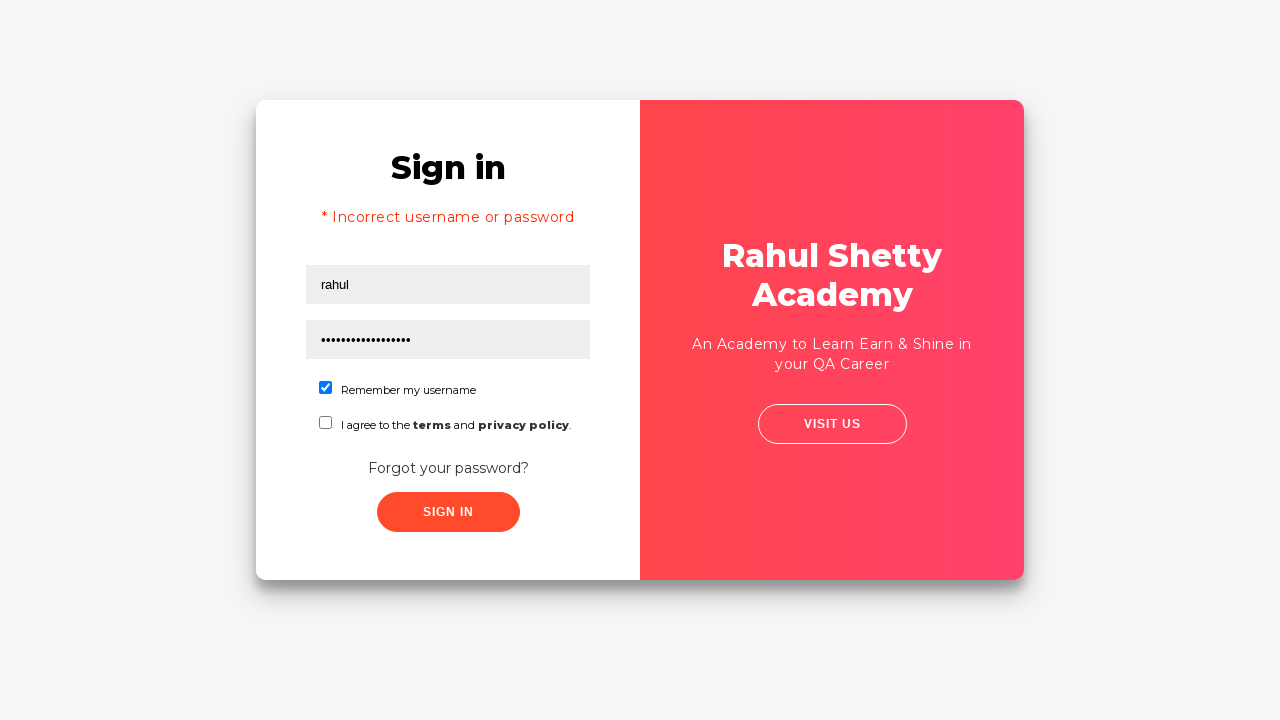

Waited 2 seconds for login to complete
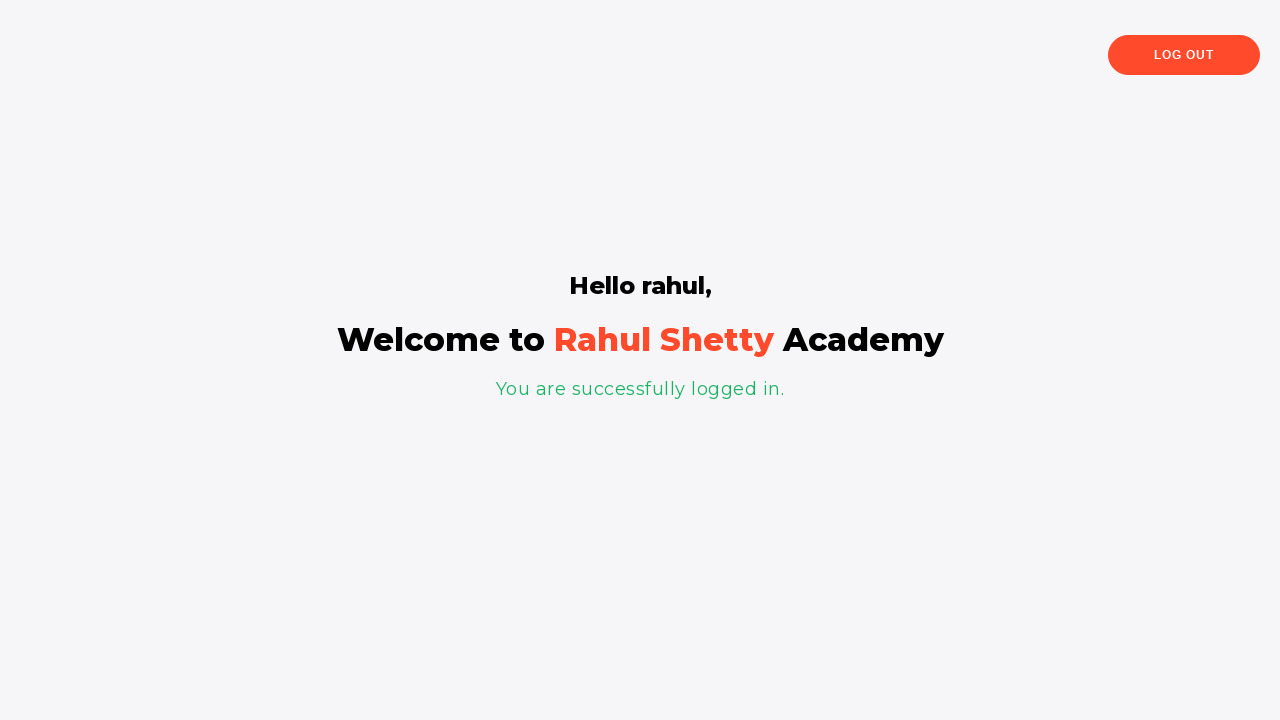

Success message paragraph element loaded after successful login
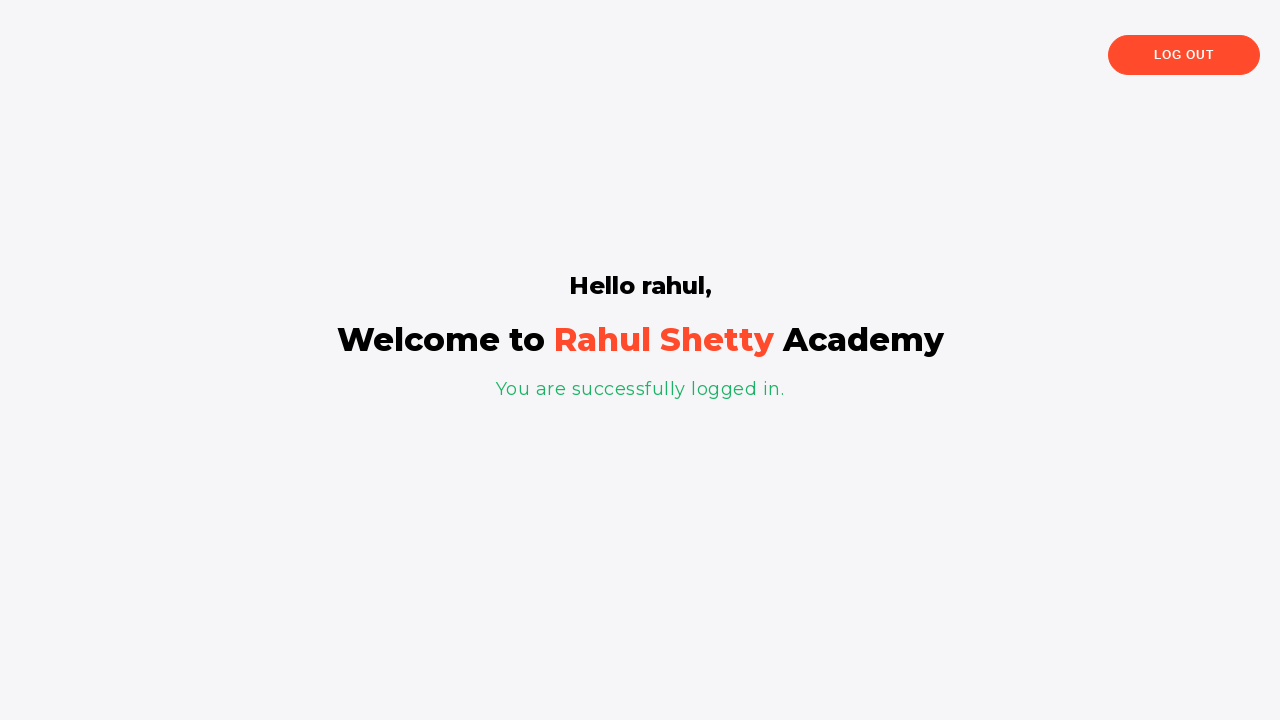

Clicked logout button to end session at (1184, 55) on .logout-btn
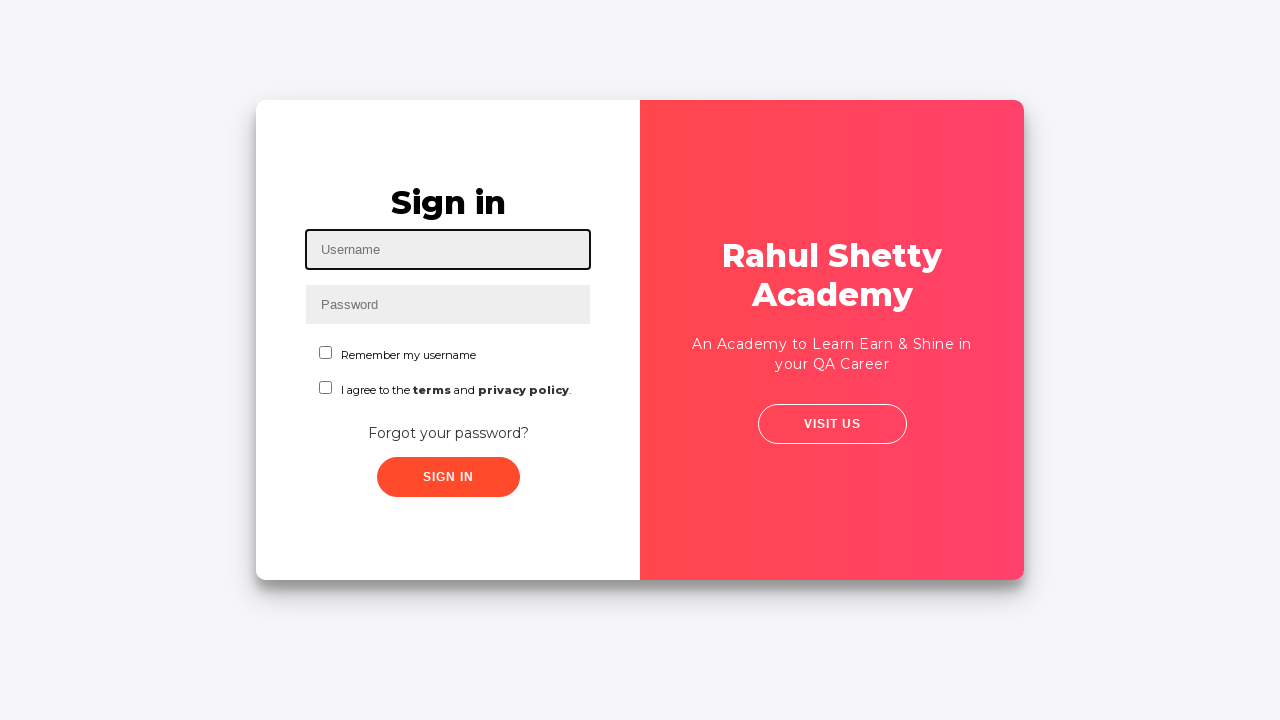

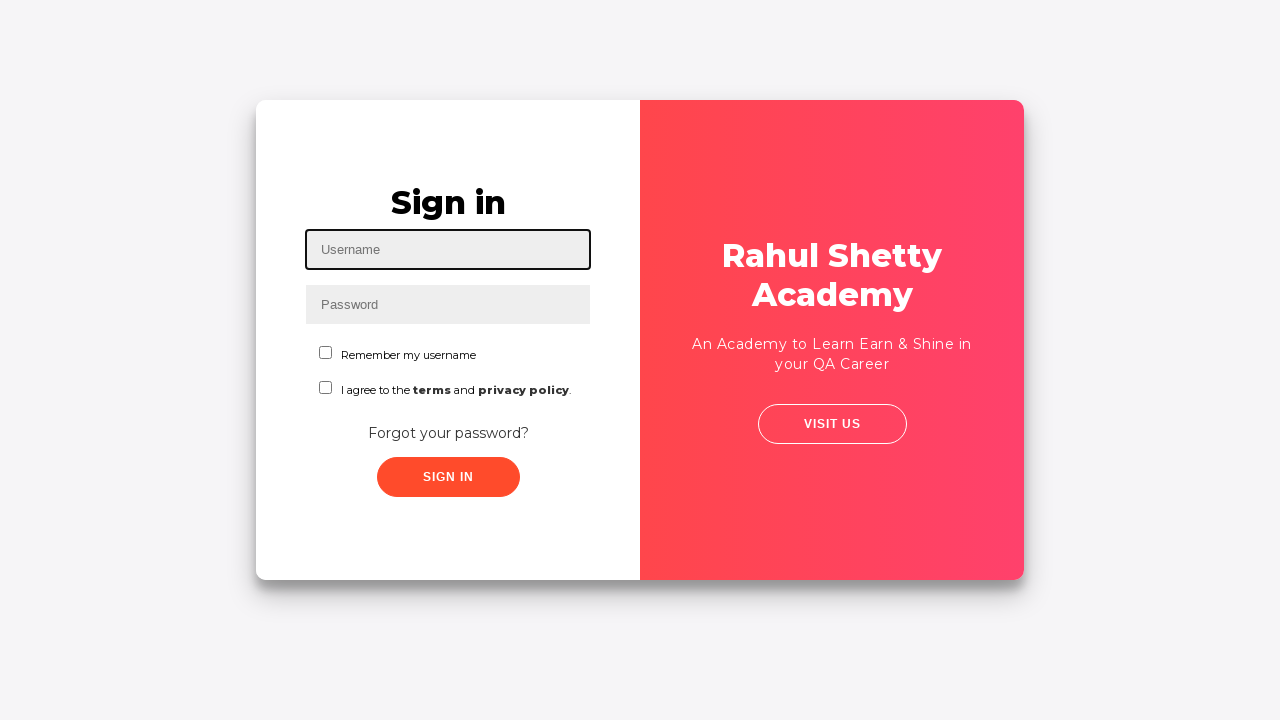